Tests that an item is removed when edited to an empty string

Starting URL: https://demo.playwright.dev/todomvc

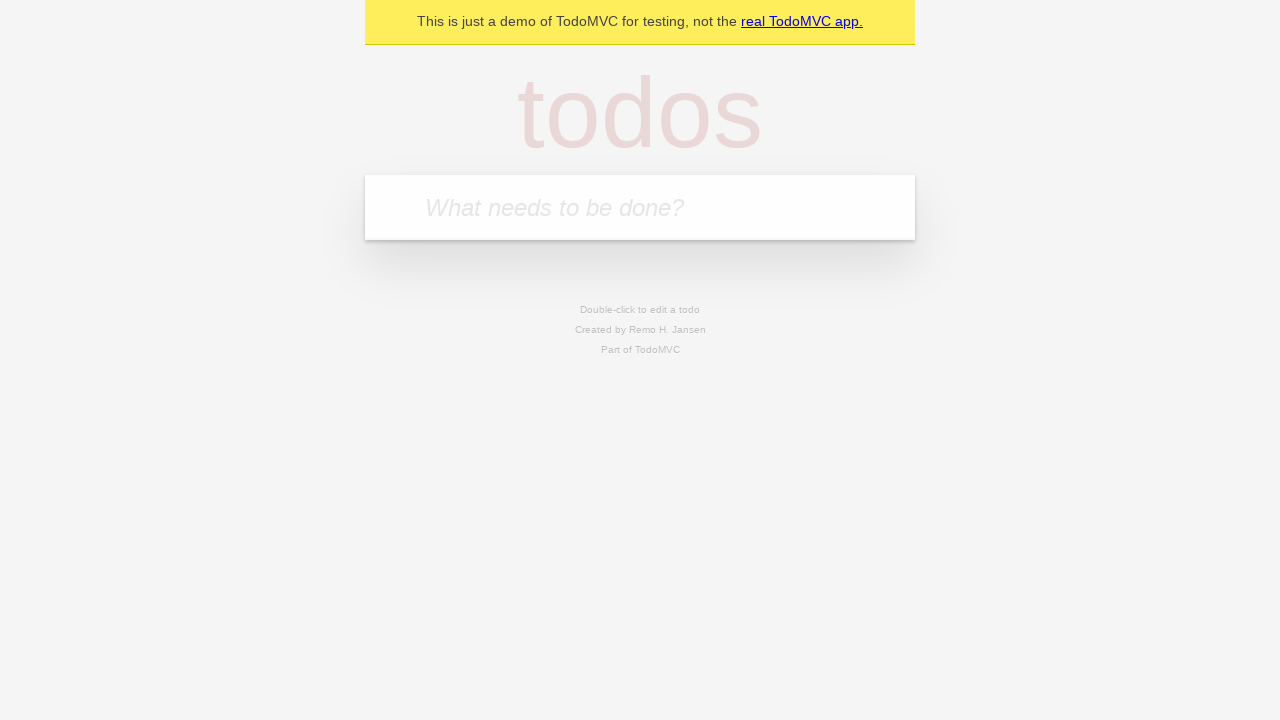

Filled new todo field with 'buy some cheese' on internal:attr=[placeholder="What needs to be done?"i]
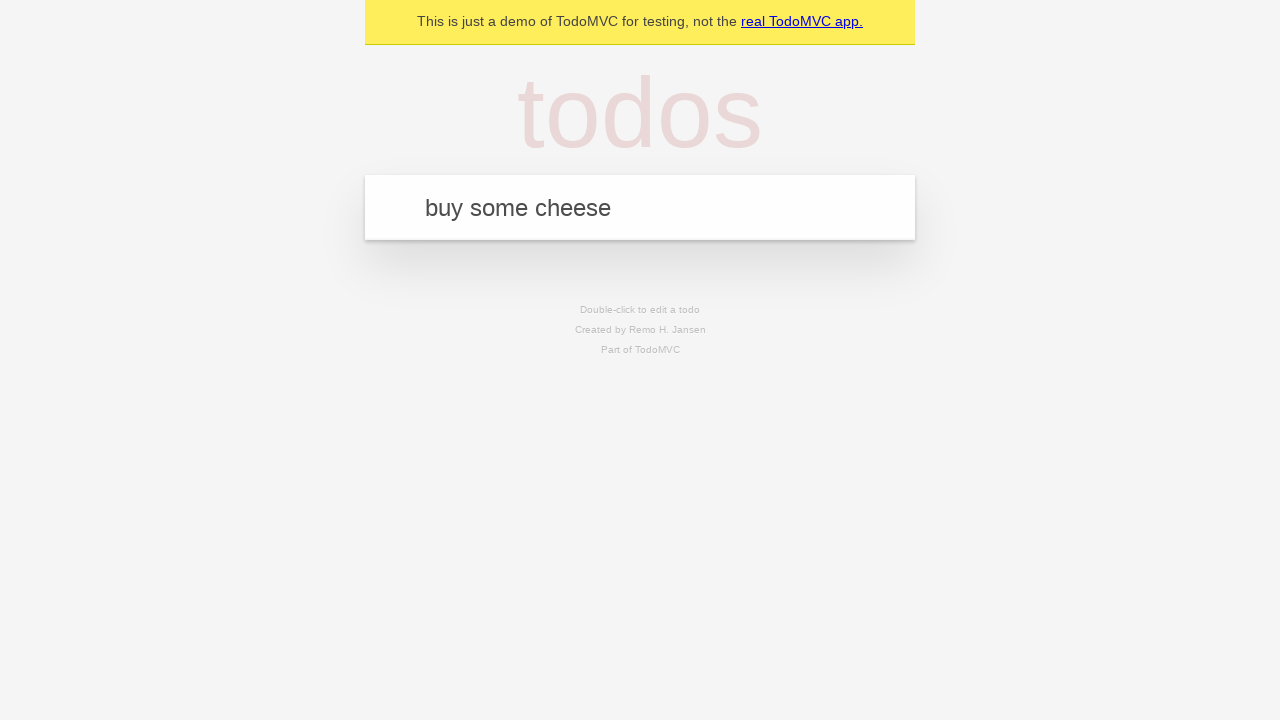

Pressed Enter to add 'buy some cheese' to the todo list on internal:attr=[placeholder="What needs to be done?"i]
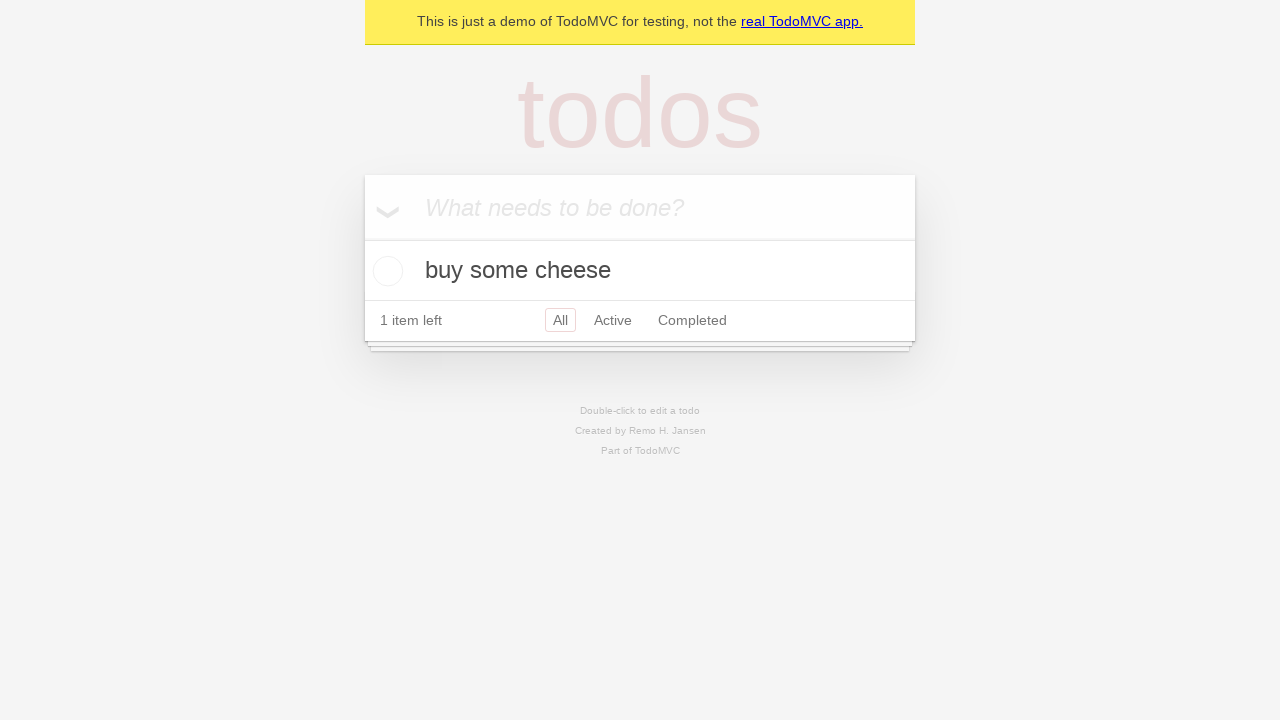

Filled new todo field with 'feed the cat' on internal:attr=[placeholder="What needs to be done?"i]
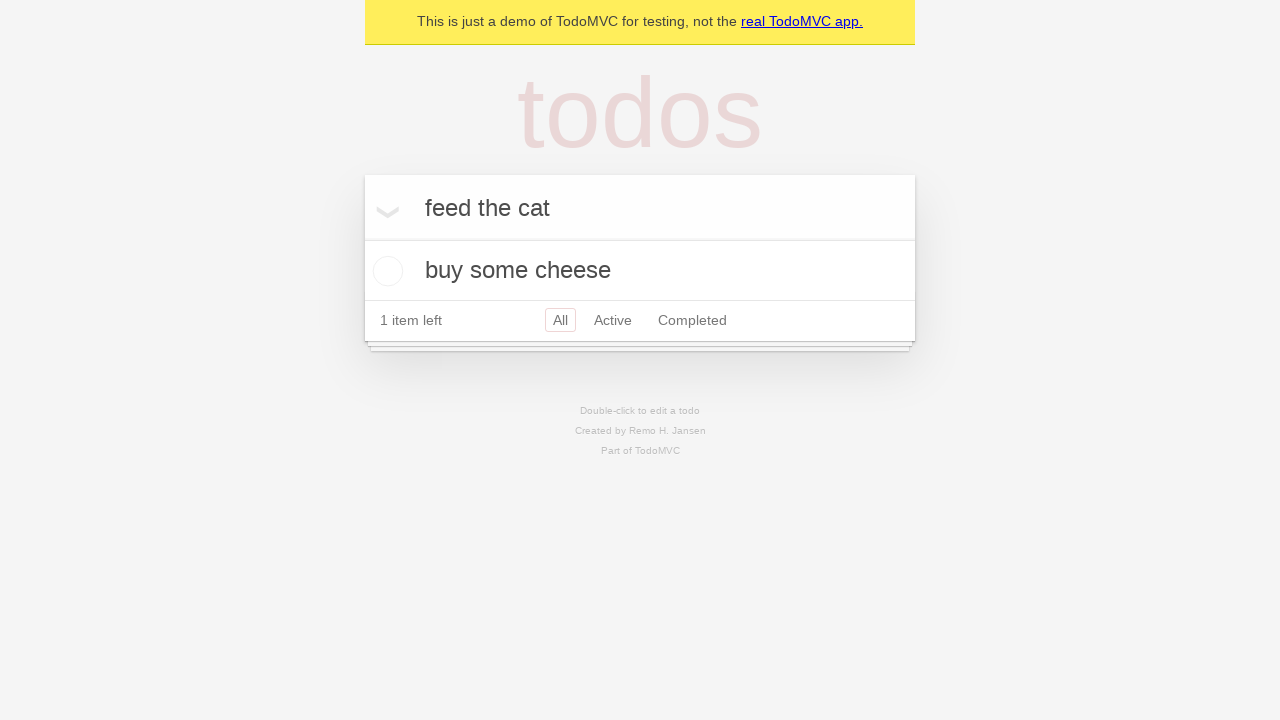

Pressed Enter to add 'feed the cat' to the todo list on internal:attr=[placeholder="What needs to be done?"i]
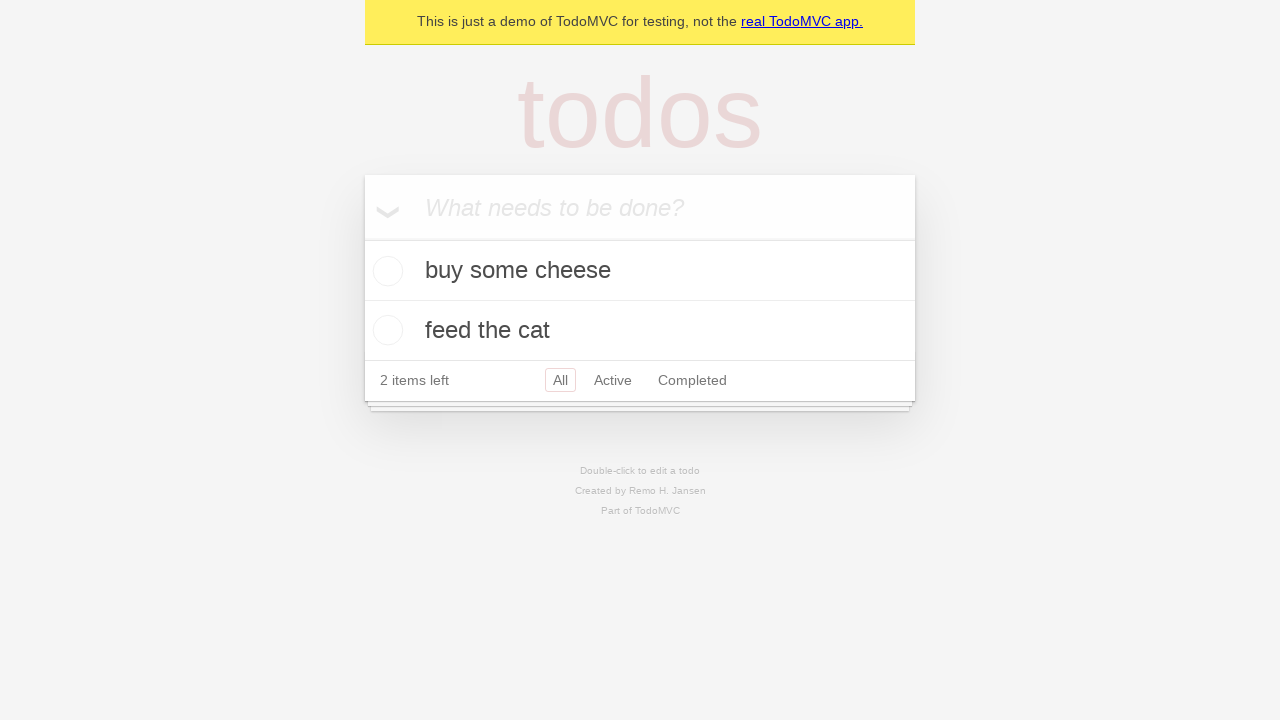

Filled new todo field with 'book a doctors appointment' on internal:attr=[placeholder="What needs to be done?"i]
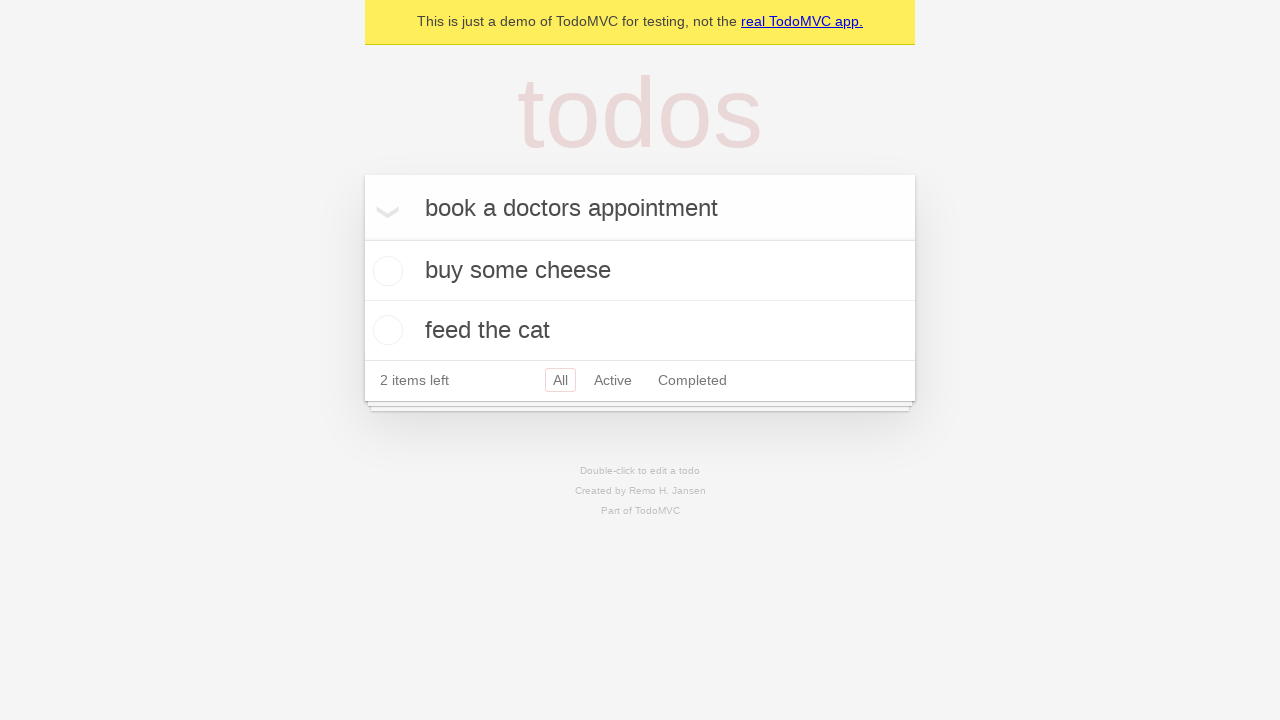

Pressed Enter to add 'book a doctors appointment' to the todo list on internal:attr=[placeholder="What needs to be done?"i]
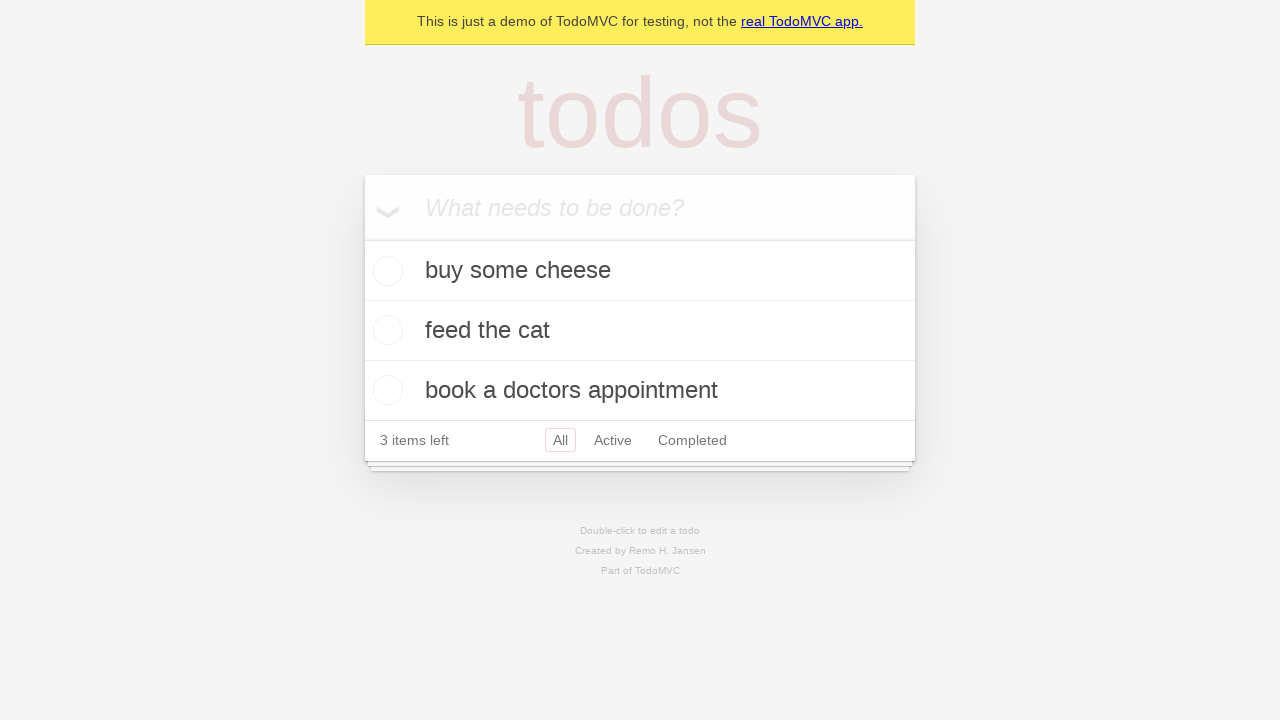

Waited for todo items to be created and visible
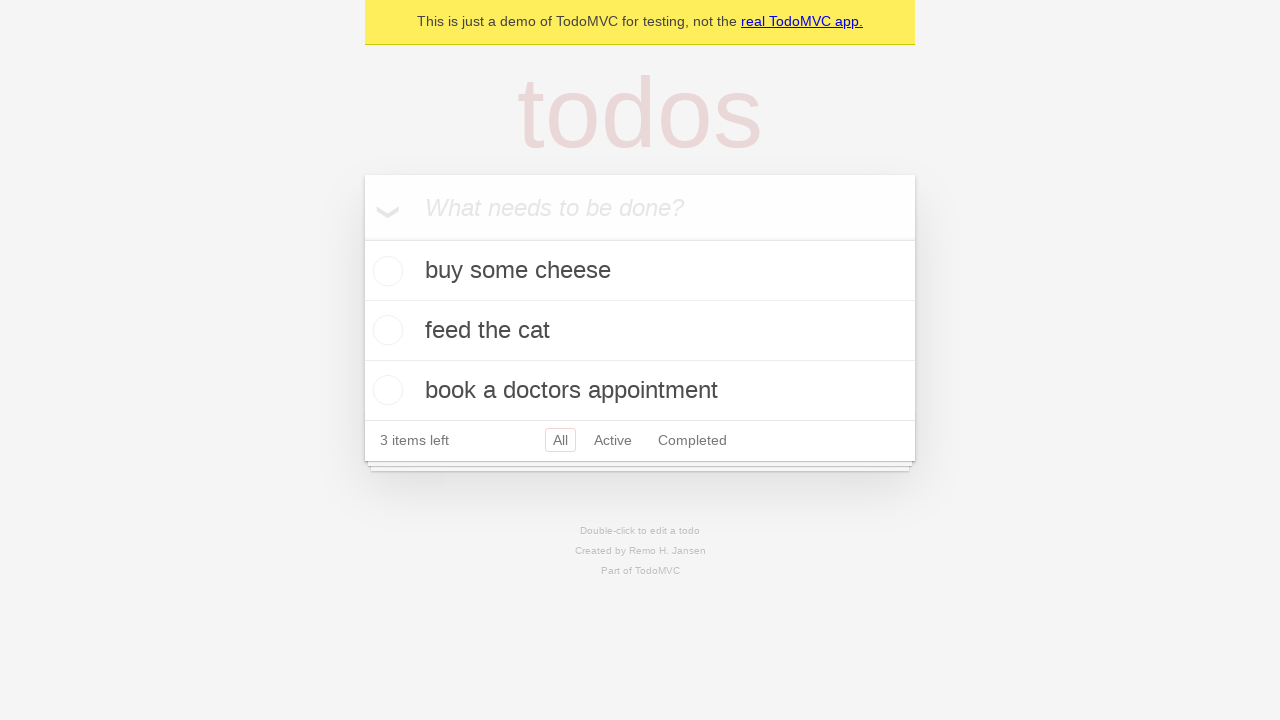

Retrieved all todo items from the page
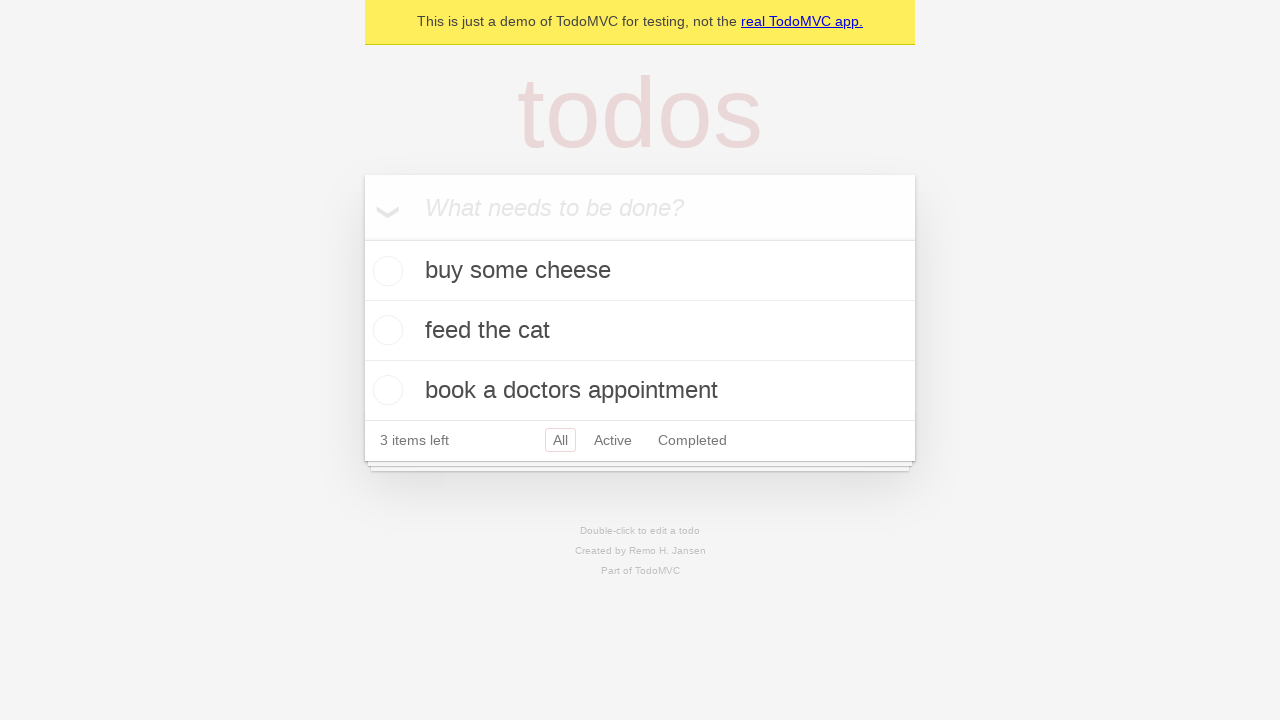

Double-clicked on the second todo item to enter edit mode at (640, 331) on internal:testid=[data-testid="todo-item"s] >> nth=1
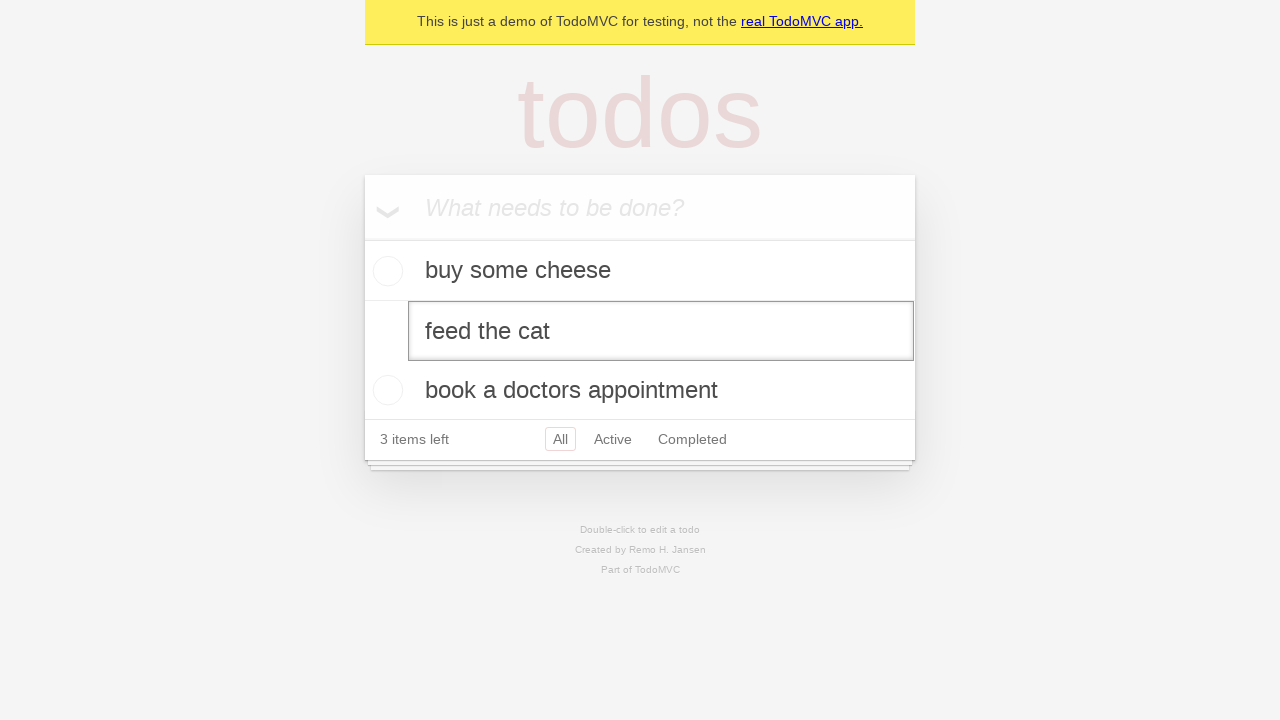

Cleared the edit textbox by filling with empty string on internal:testid=[data-testid="todo-item"s] >> nth=1 >> internal:role=textbox[nam
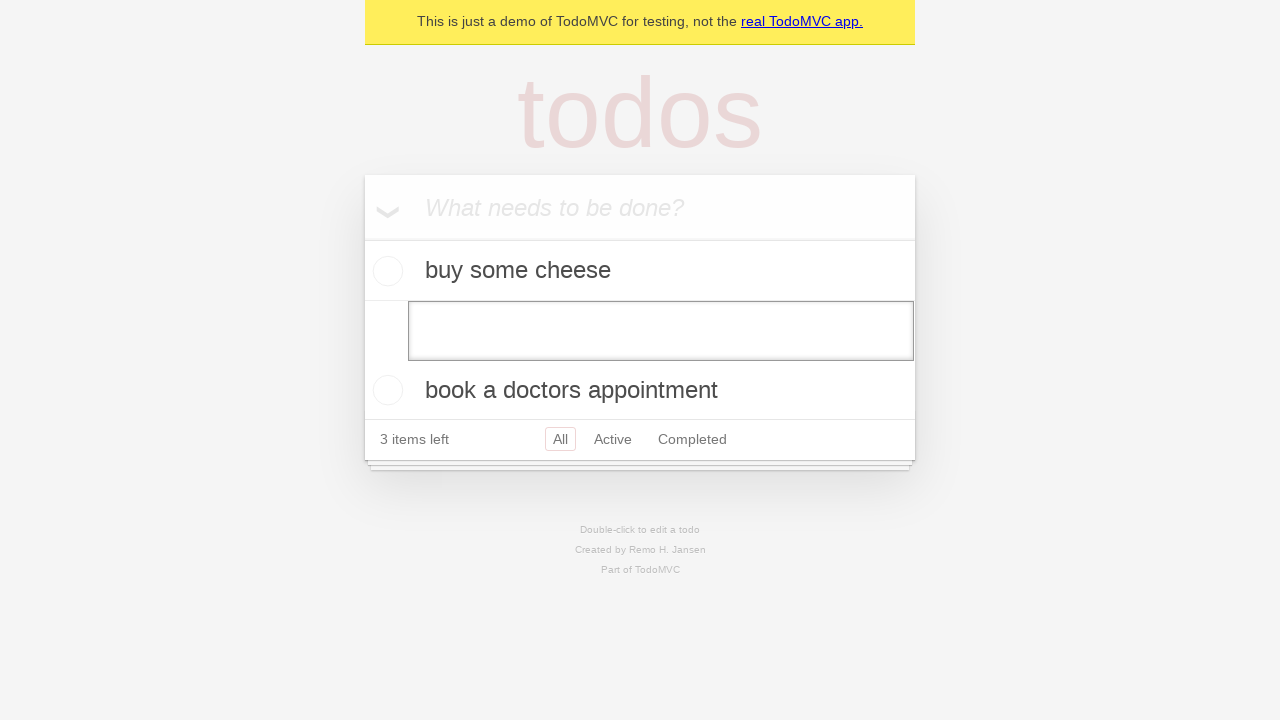

Pressed Enter to confirm deletion of empty todo item on internal:testid=[data-testid="todo-item"s] >> nth=1 >> internal:role=textbox[nam
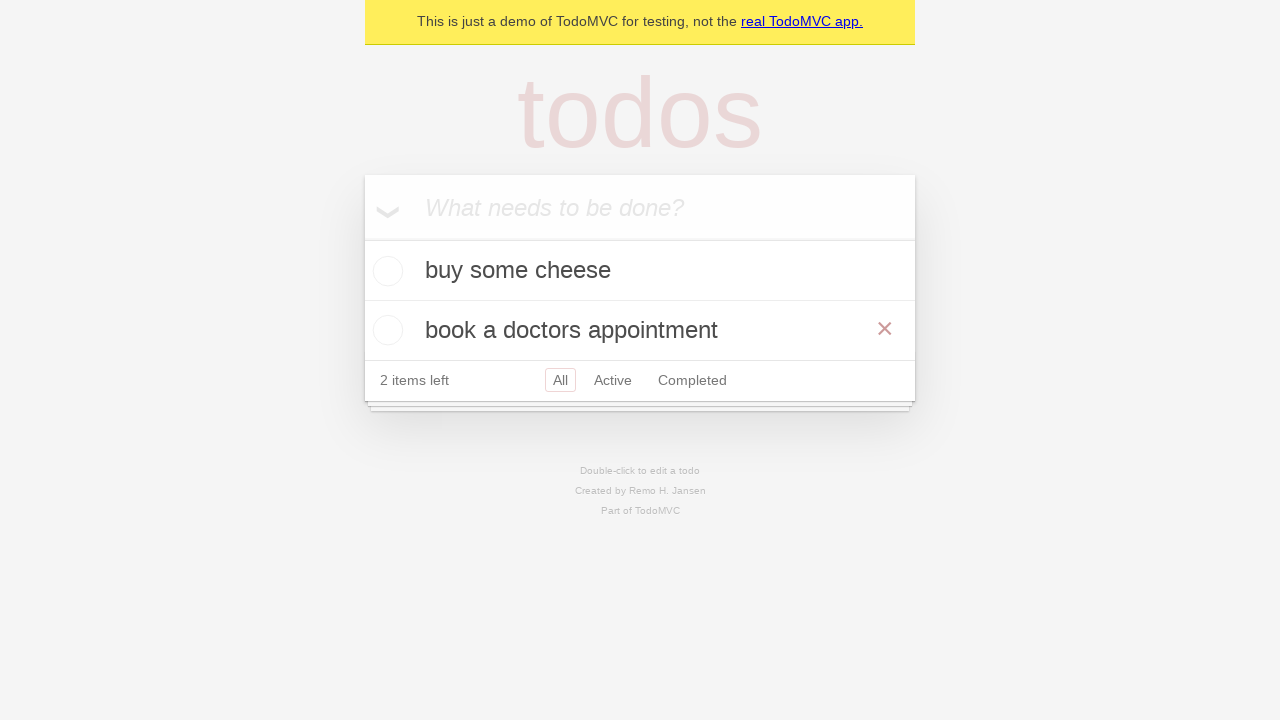

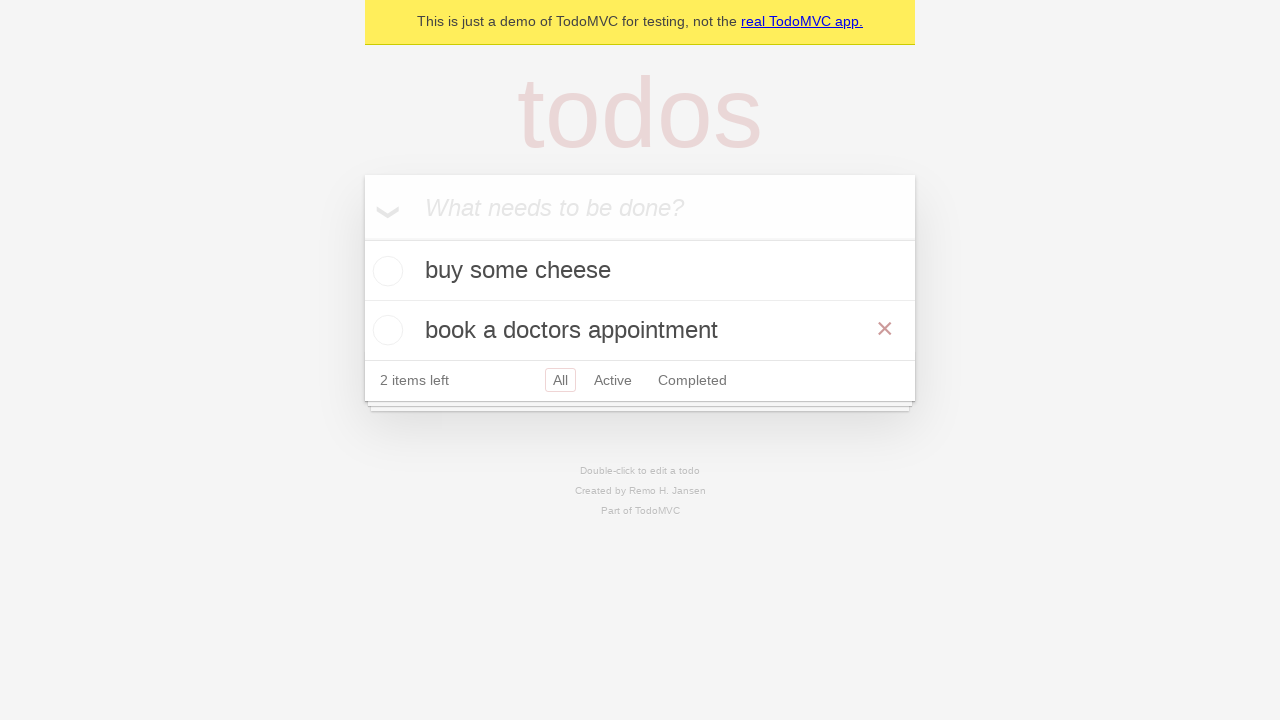